Tests drag and drop functionality within an iframe on jQuery UI demo page, then navigates to Accept link

Starting URL: https://jqueryui.com/droppable/

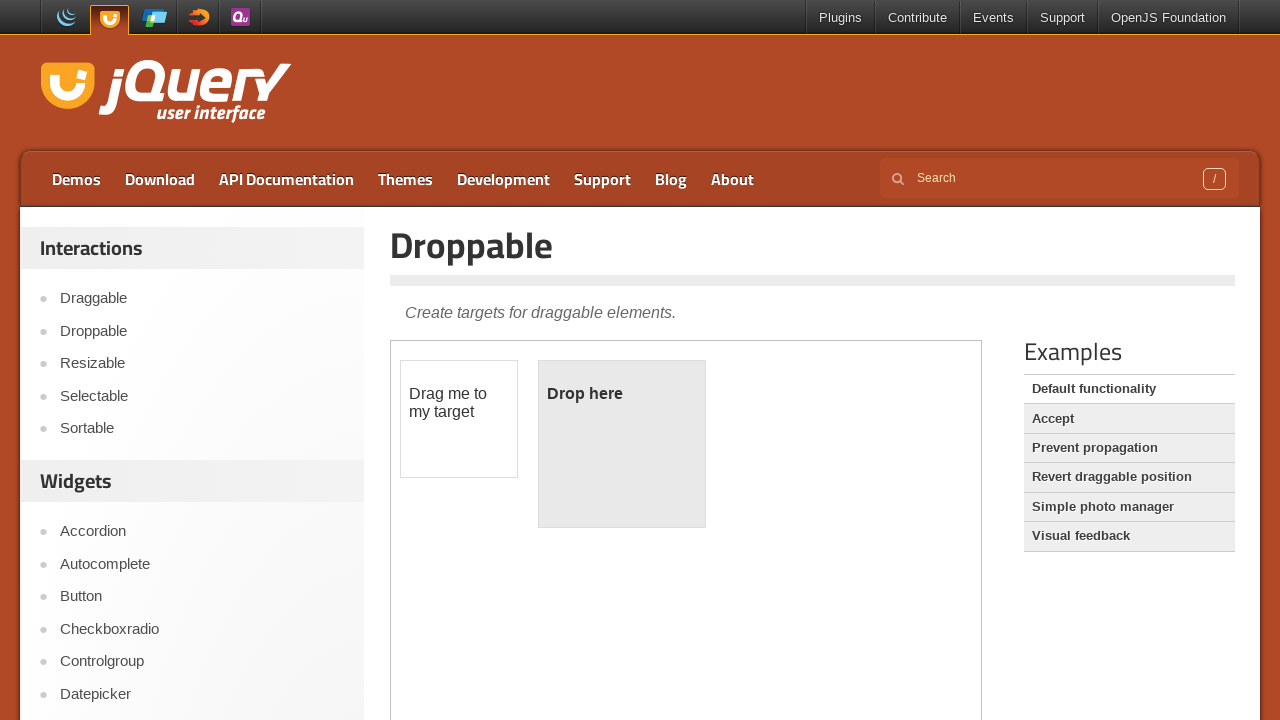

Located demo iframe
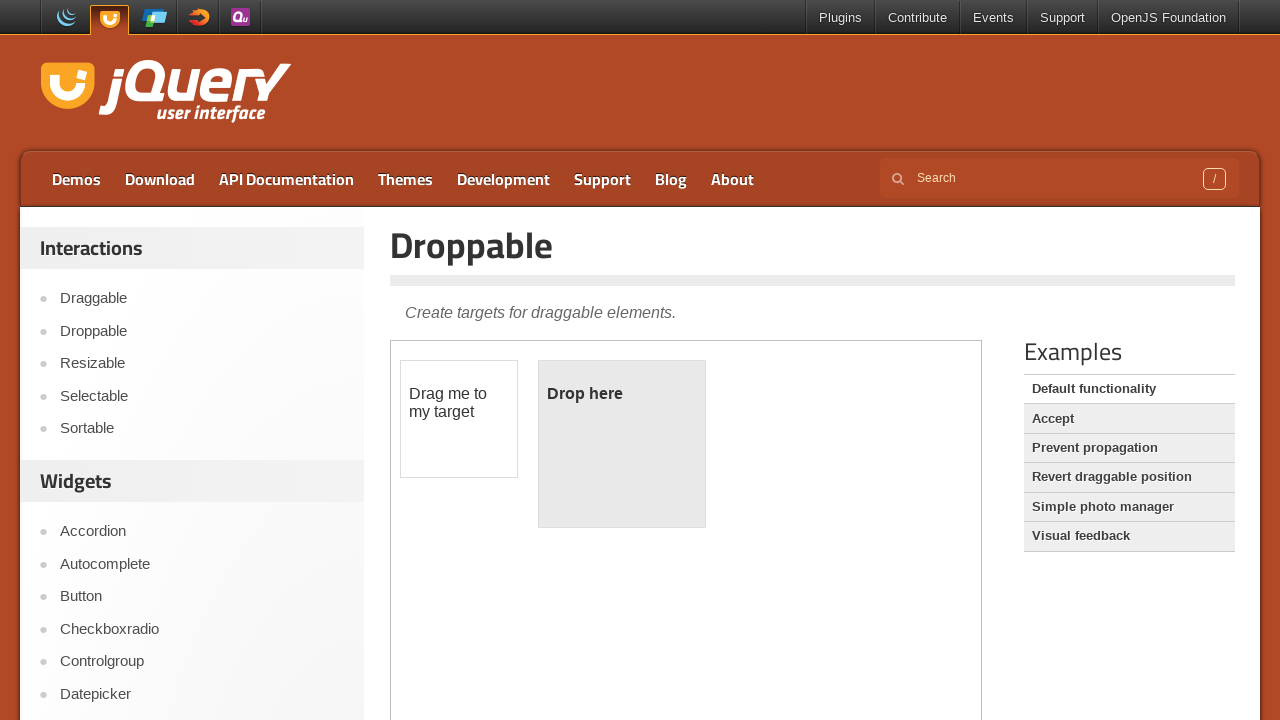

Located draggable element within iframe
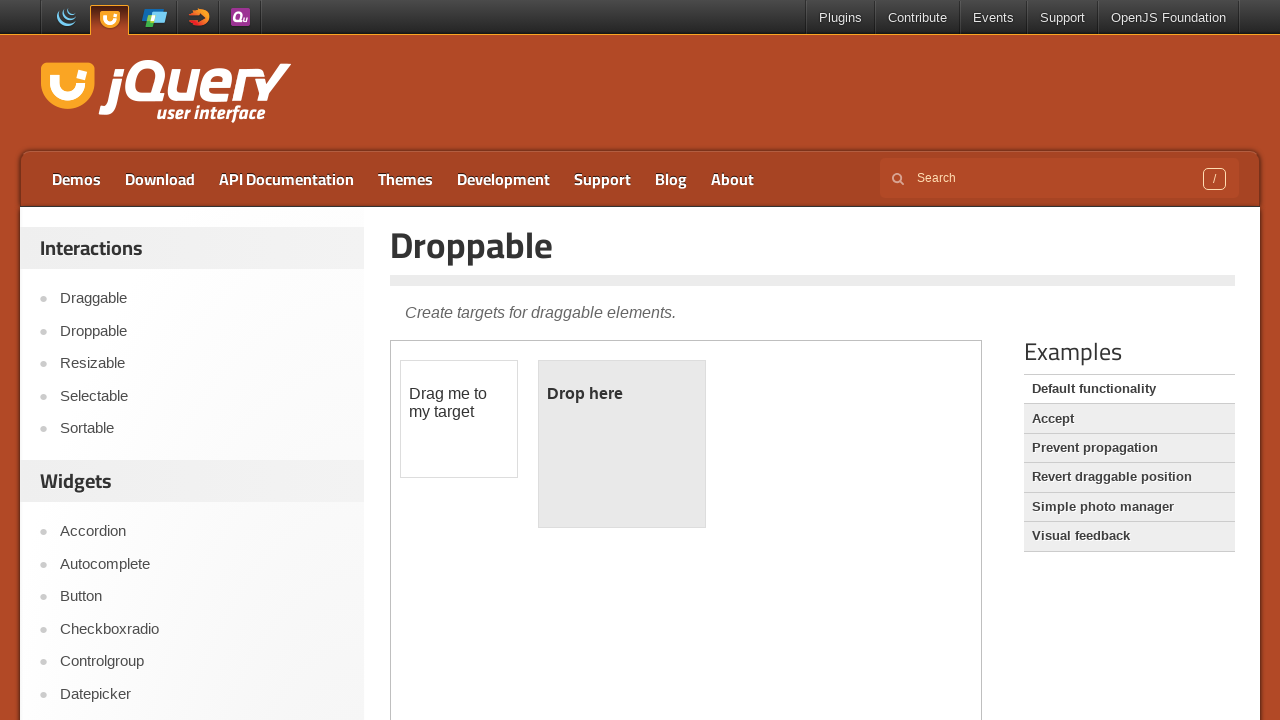

Located droppable element within iframe
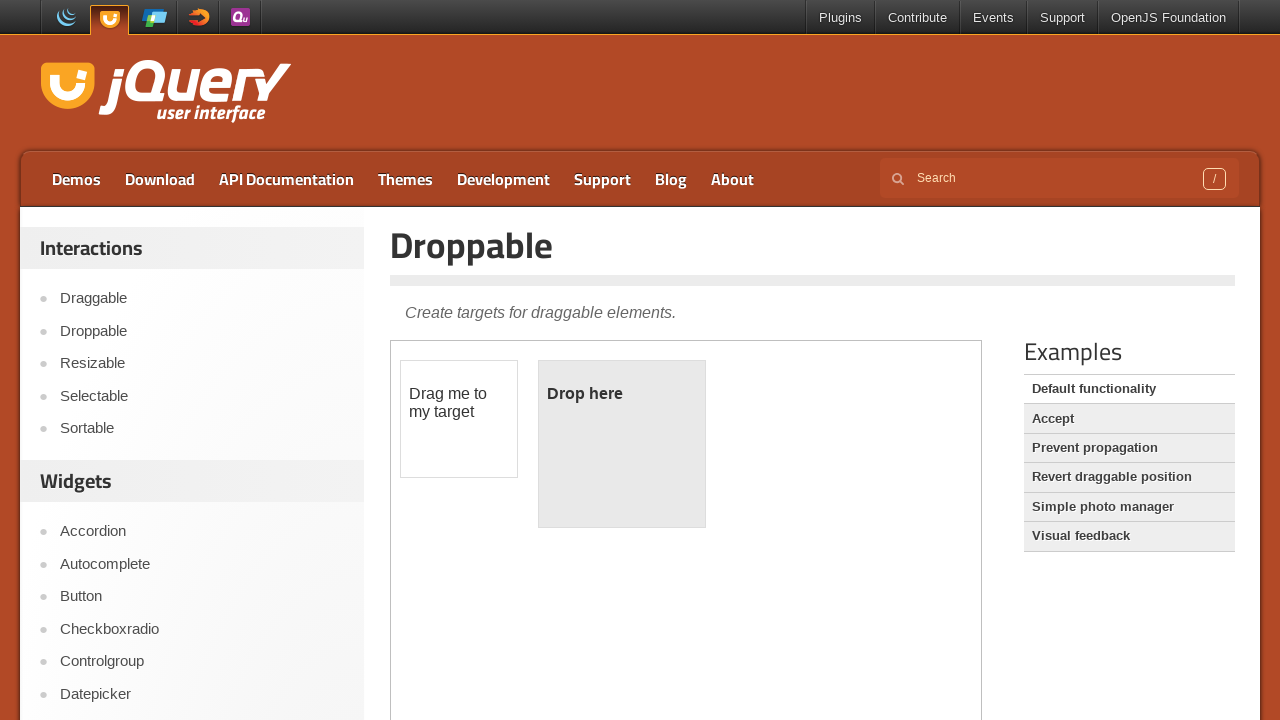

Dragged element to droppable target at (622, 444)
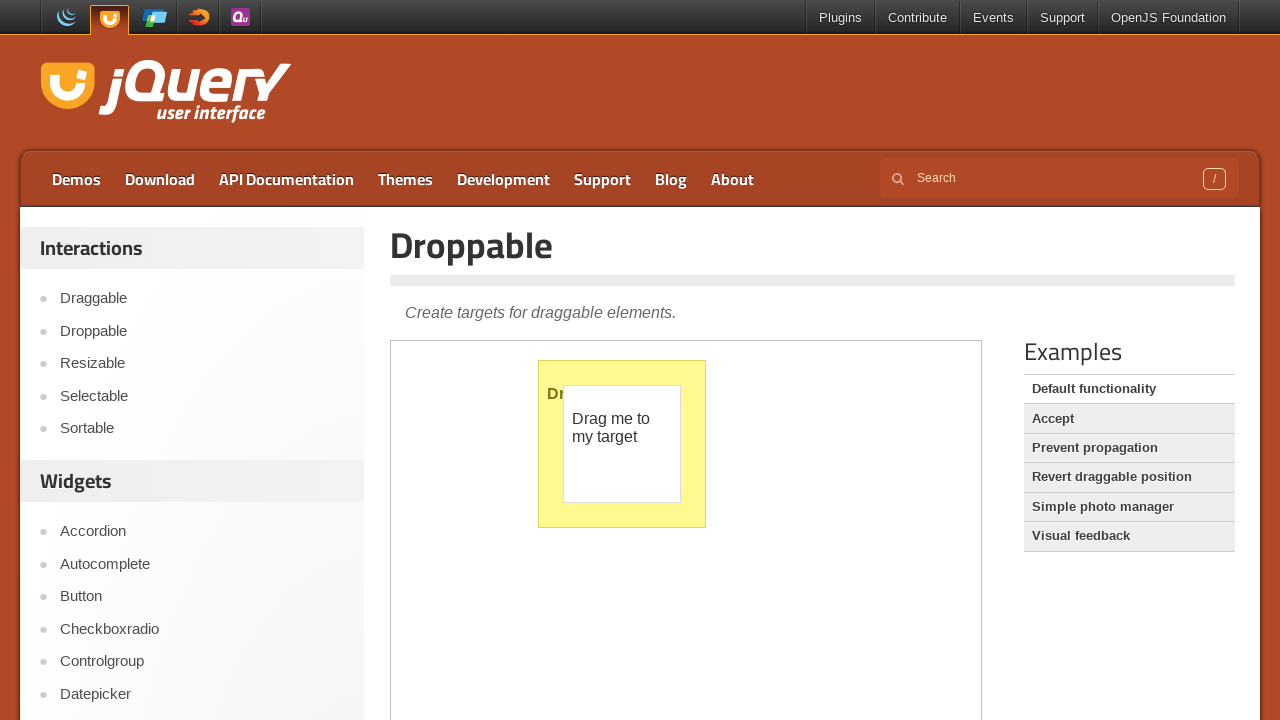

Clicked Accept link at (1129, 419) on text=Accept
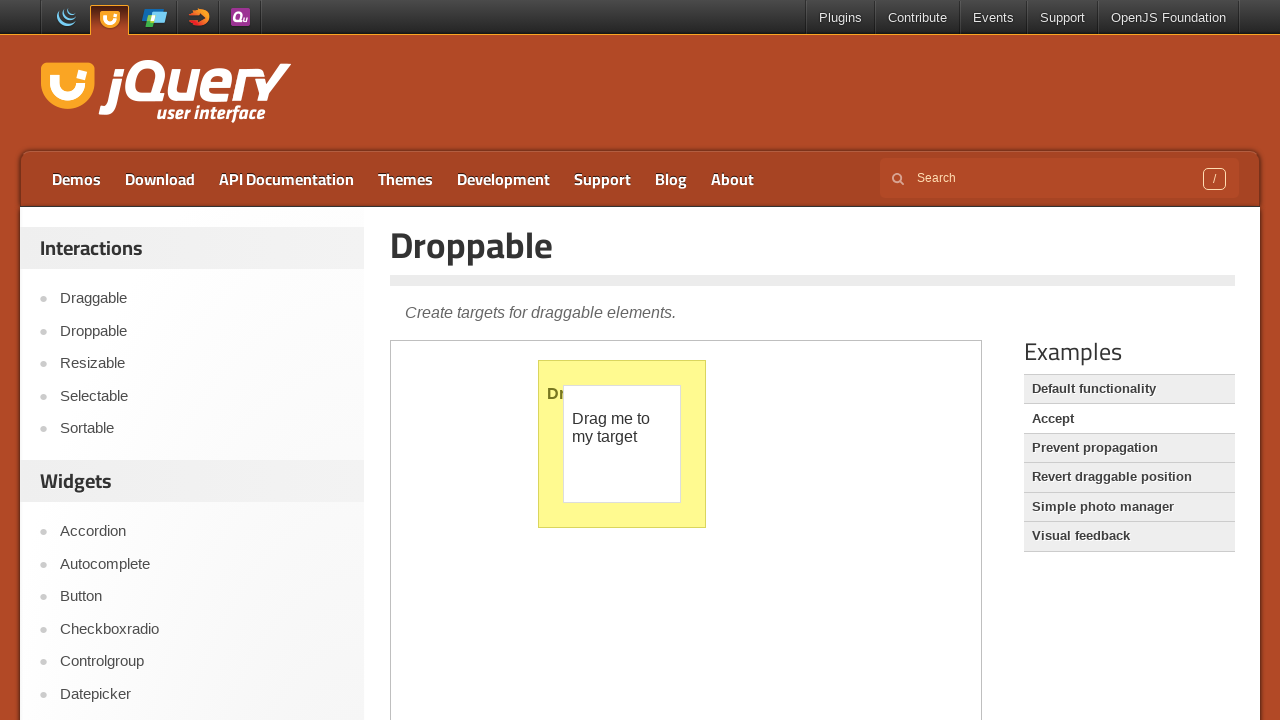

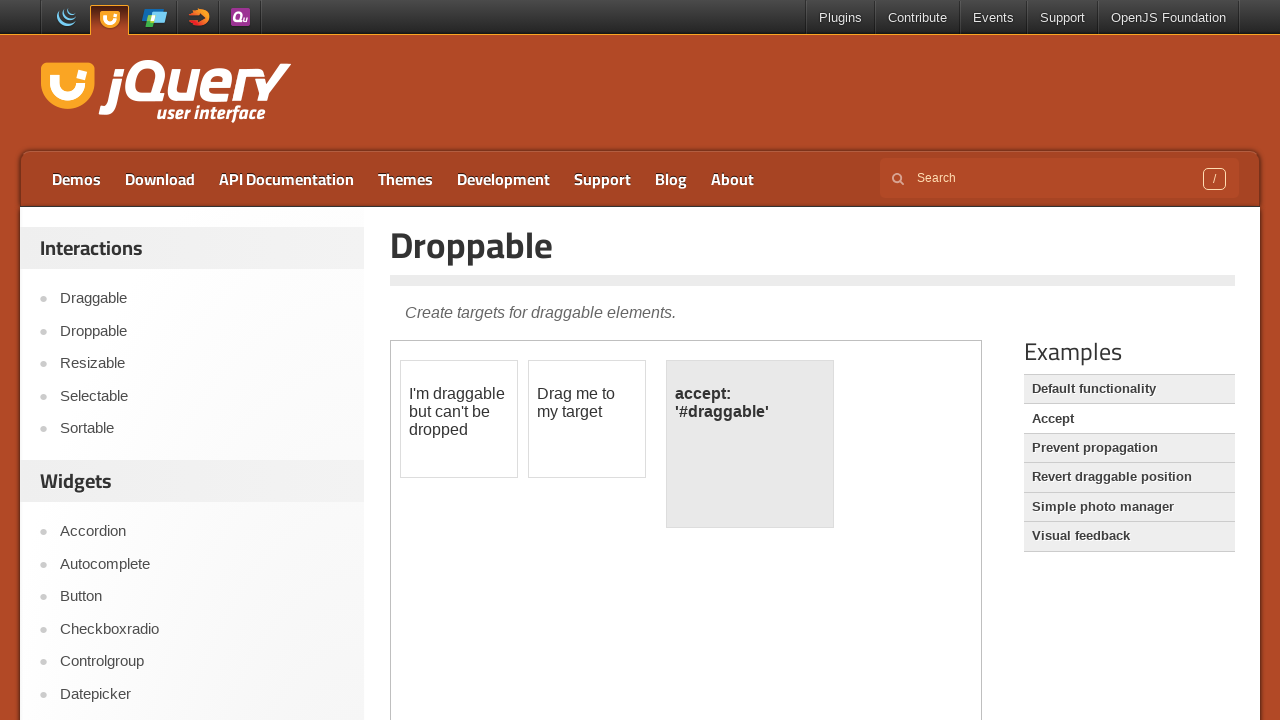